Tests various alert and dialog interactions including accepting/dismissing alerts, clicking dialog buttons, and entering text into prompt dialogs

Starting URL: https://www.leafground.com/alert.xhtml

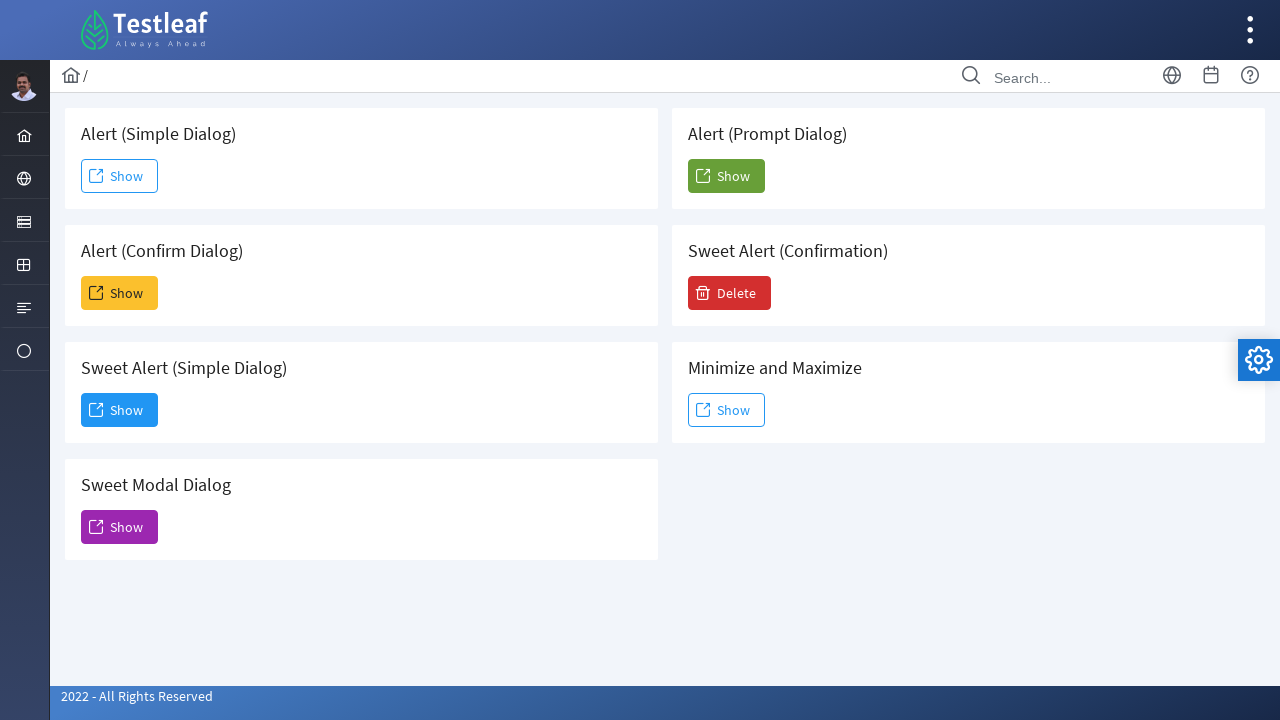

Clicked button to show simple alert at (120, 176) on #j_idt88\:j_idt91
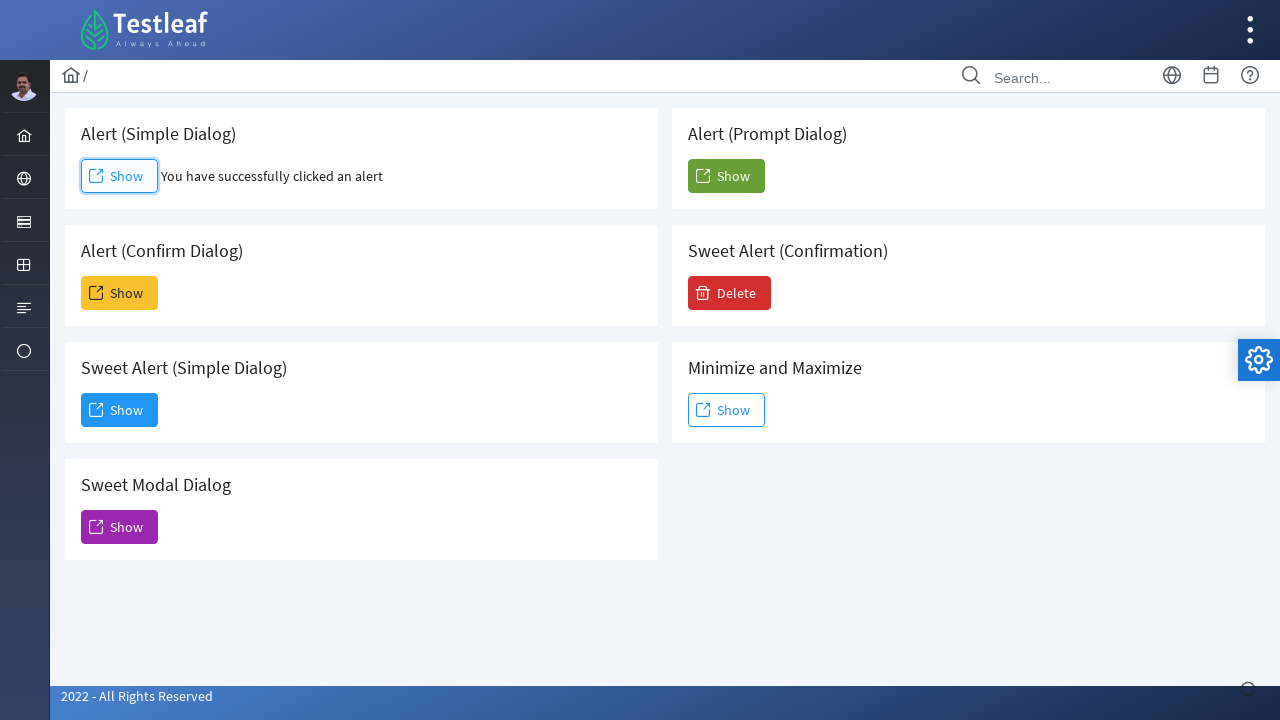

Accepted simple alert dialog
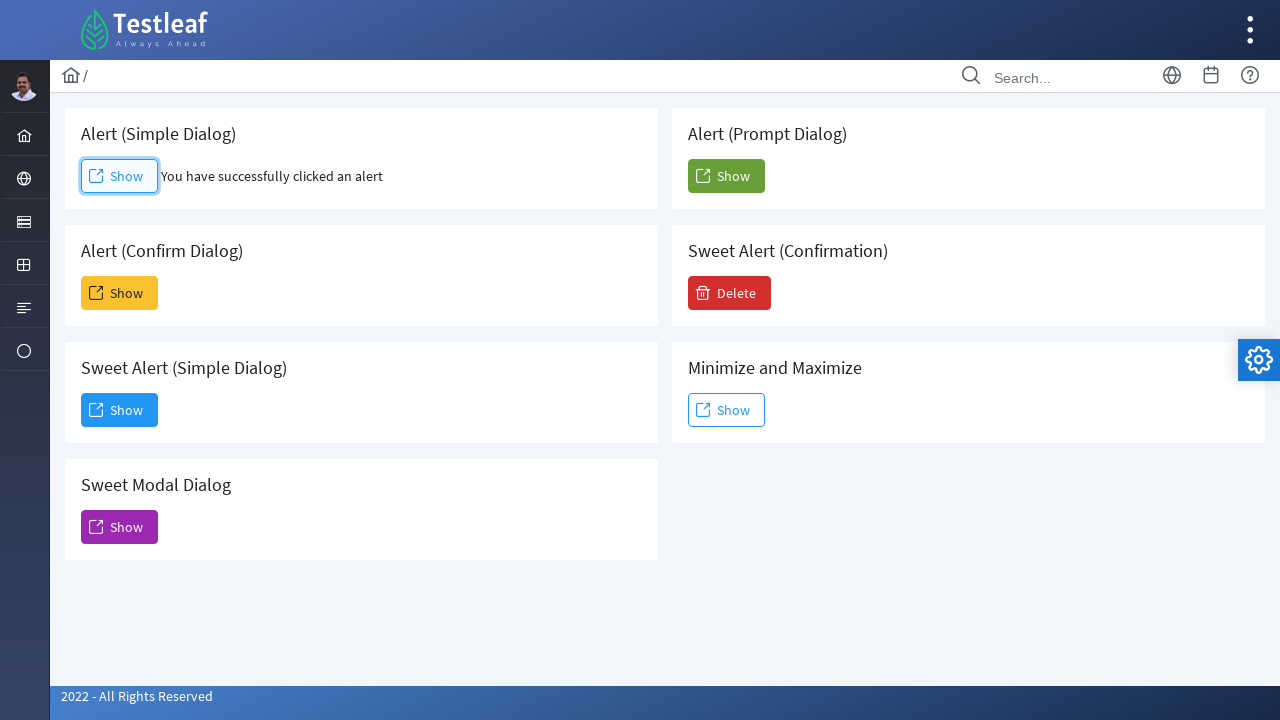

Clicked button to show confirm dialog at (120, 293) on #j_idt88\:j_idt93
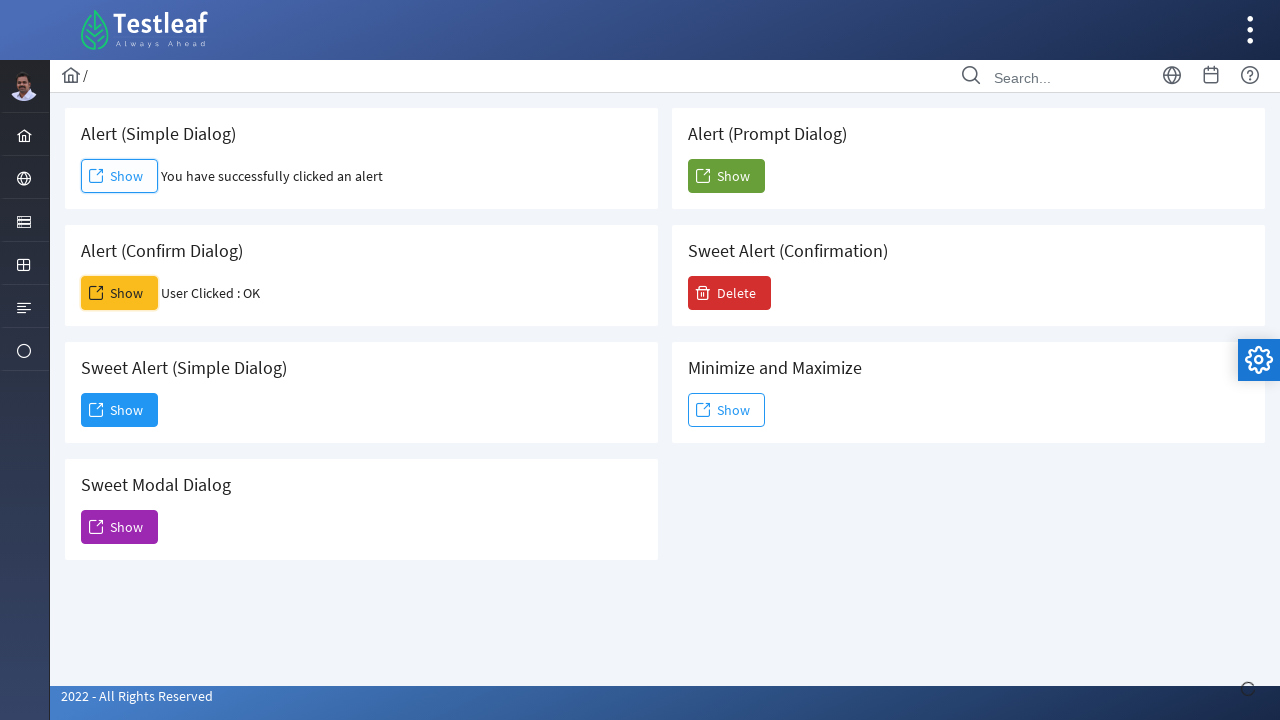

Dismissed confirm dialog
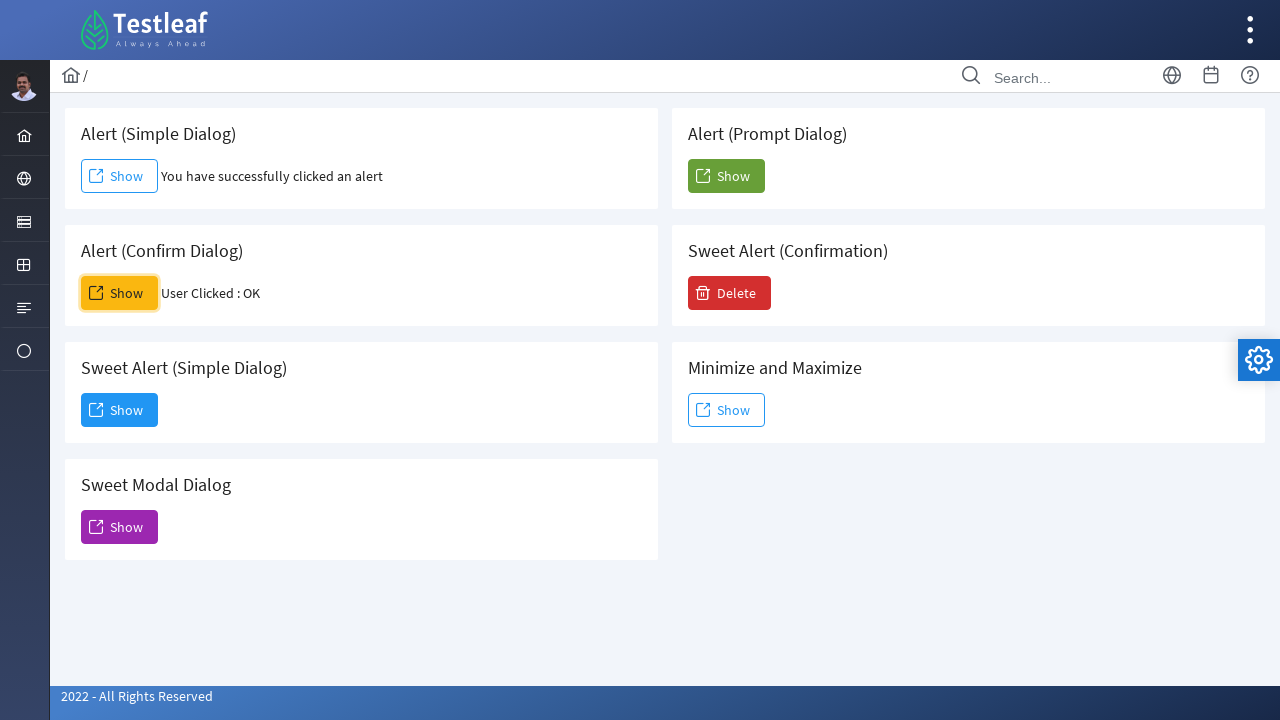

Clicked button to show sweet alert at (120, 410) on #j_idt88\:j_idt95
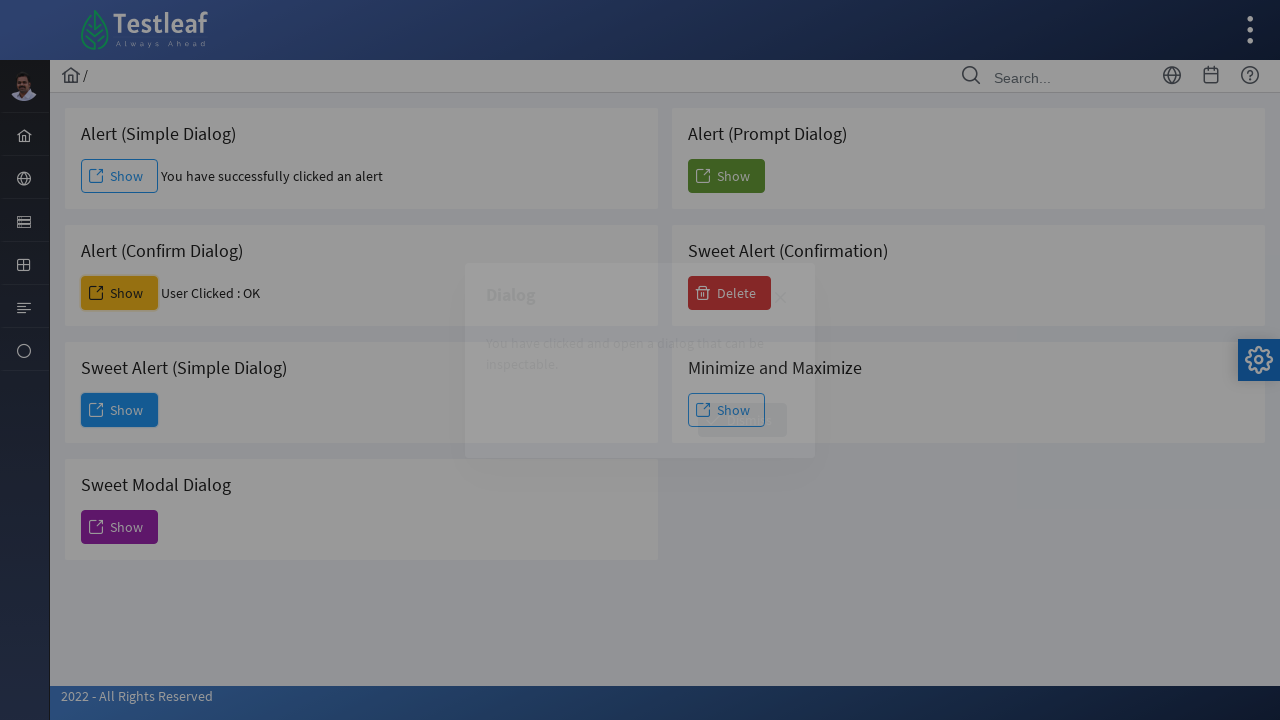

Waited for sweet alert to fully load
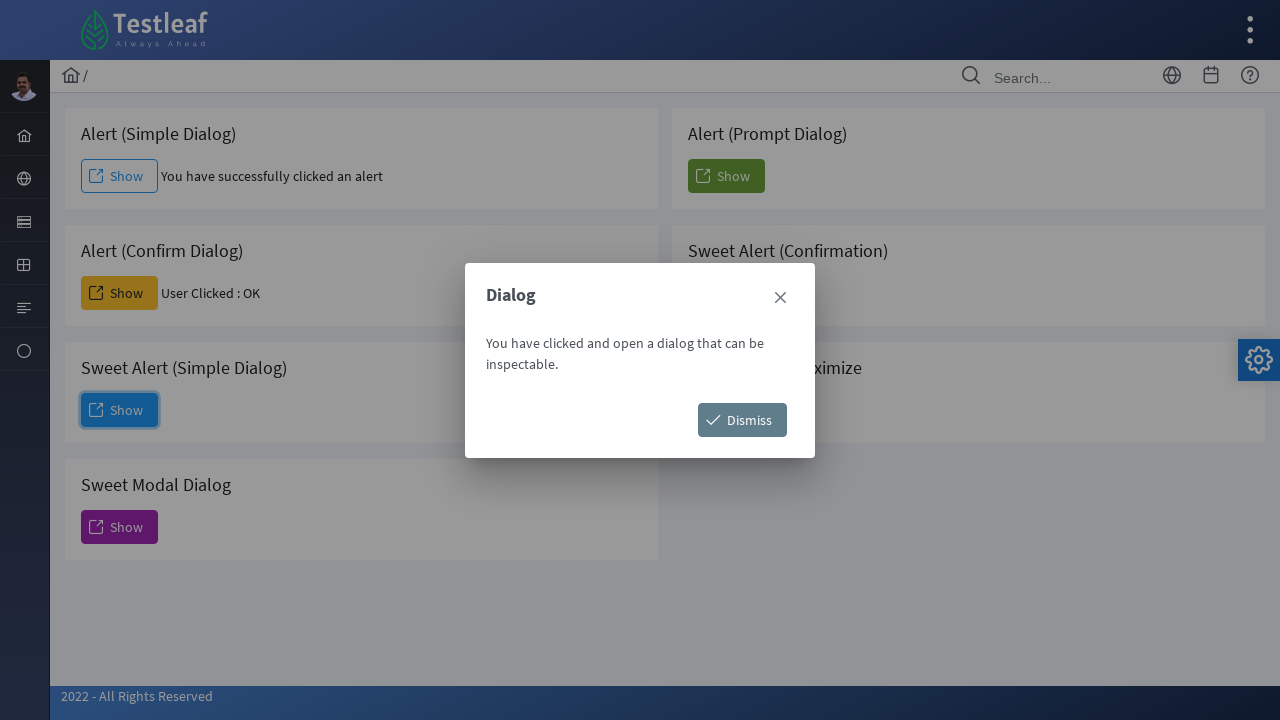

Closed sweet alert by clicking close button at (780, 298) on xpath=//*[@id='j_idt88:j_idt96']/div[1]/a
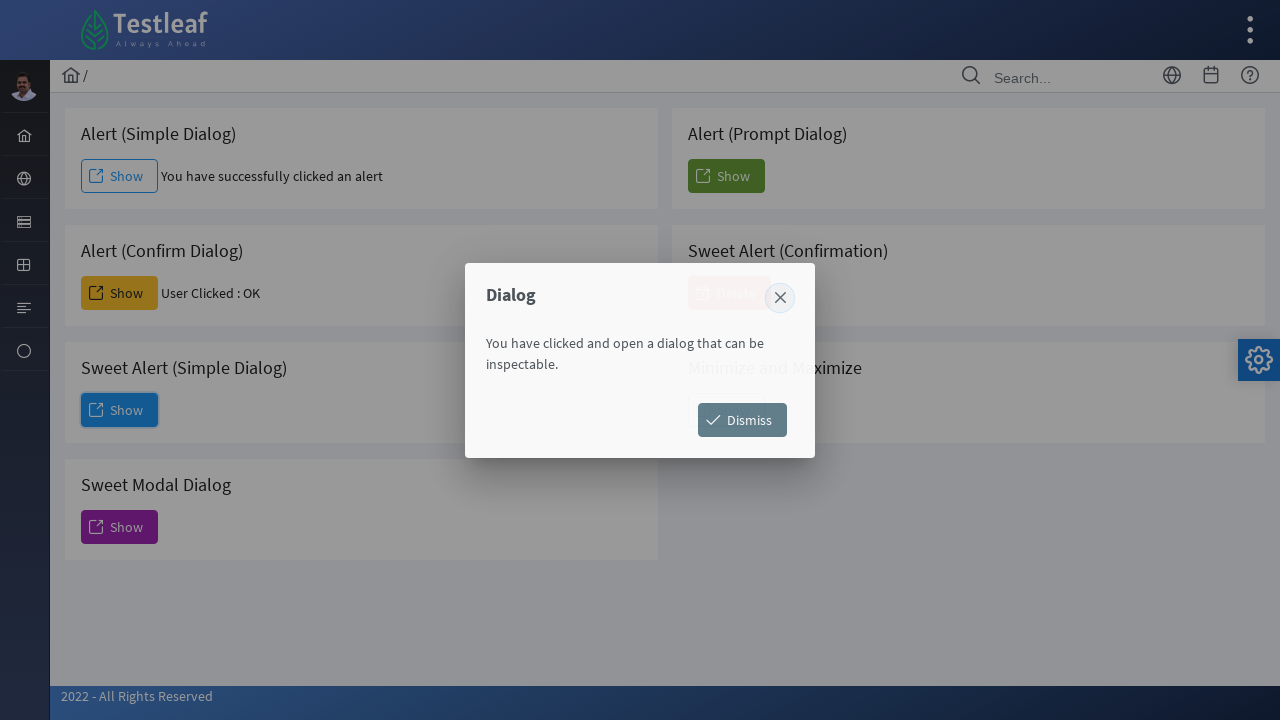

Clicked button to show modal dialog at (120, 527) on #j_idt88\:j_idt100
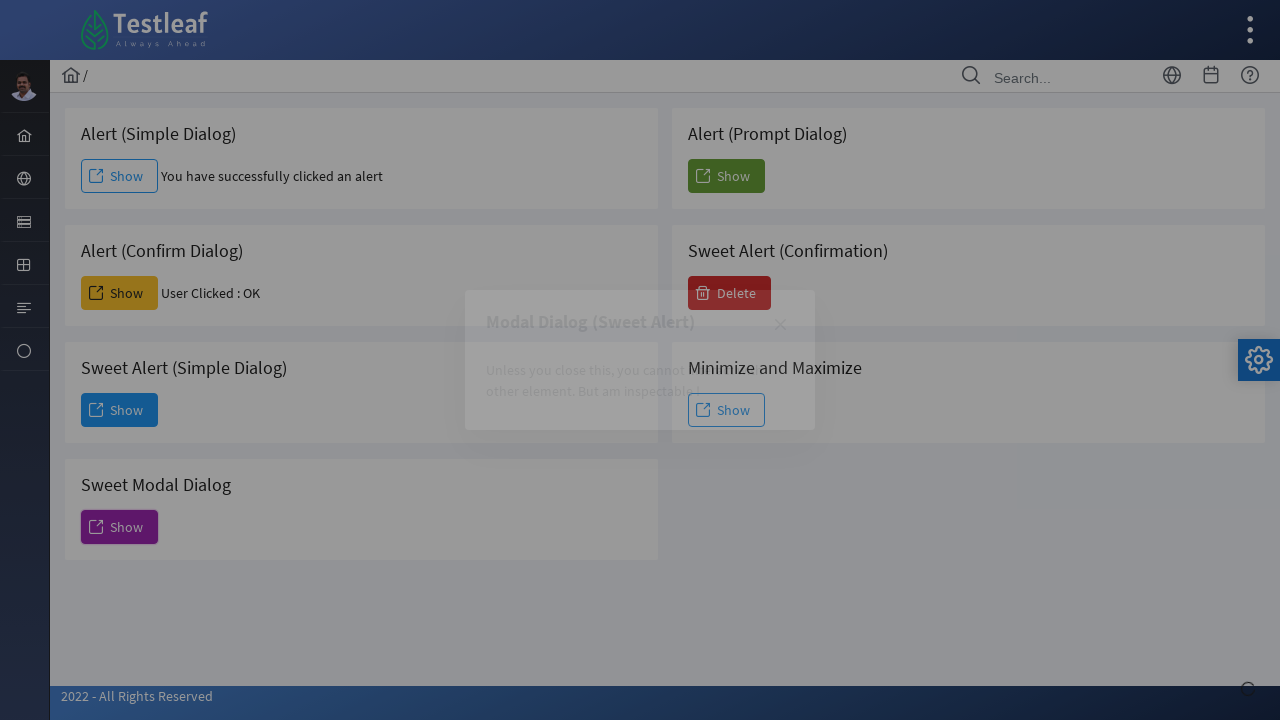

Waited for modal dialog to fully load
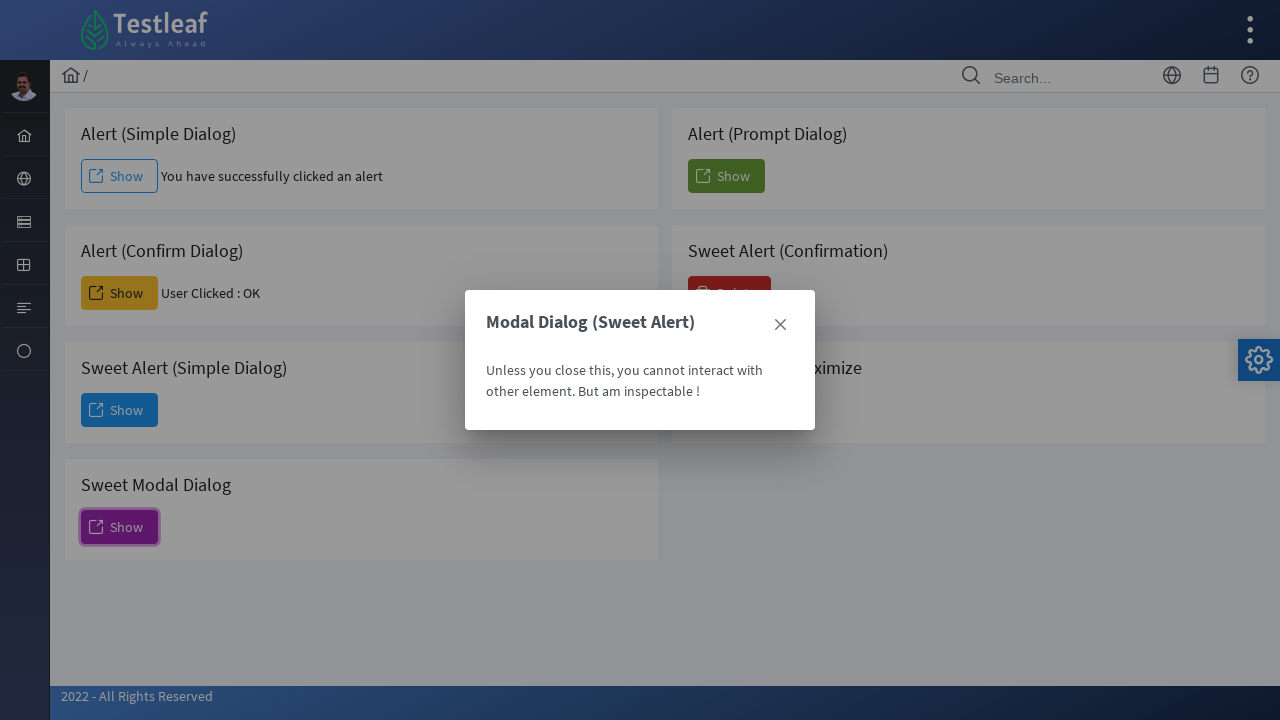

Closed modal dialog by clicking close button at (780, 325) on xpath=//*[@id='j_idt88:j_idt101']/div[1]/a
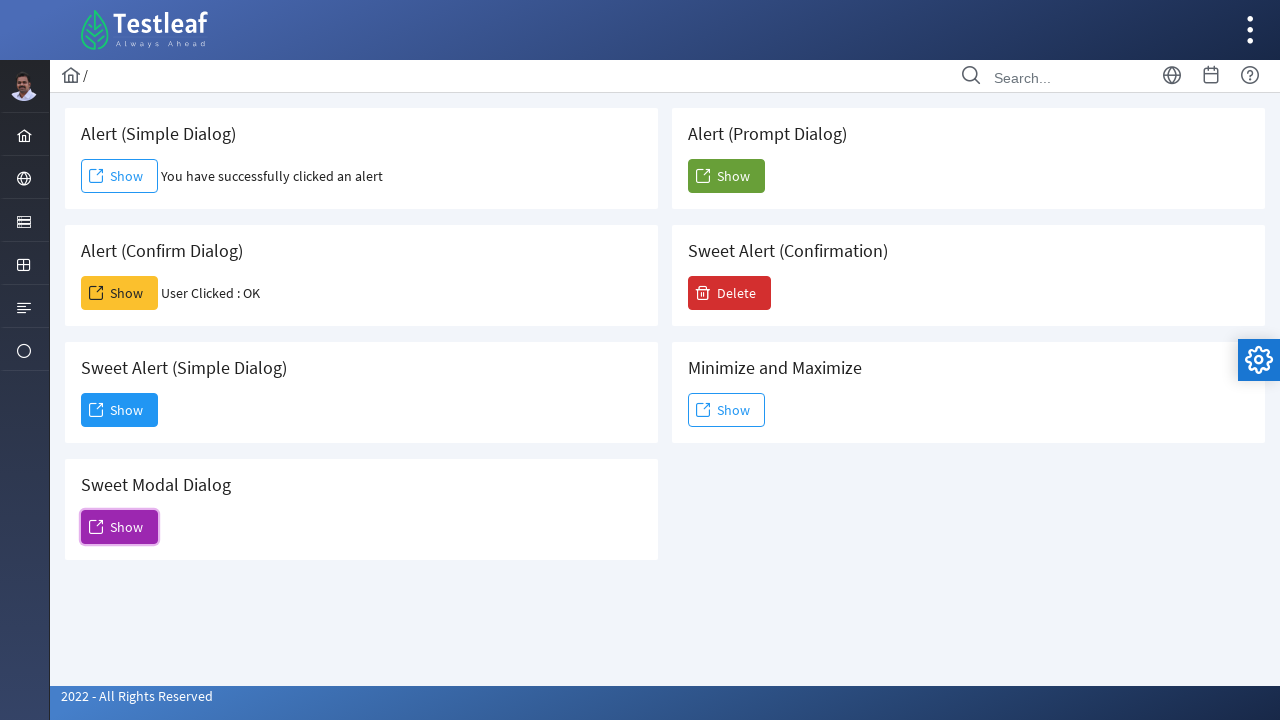

Clicked button to show delete confirmation dialog at (730, 293) on #j_idt88\:j_idt106
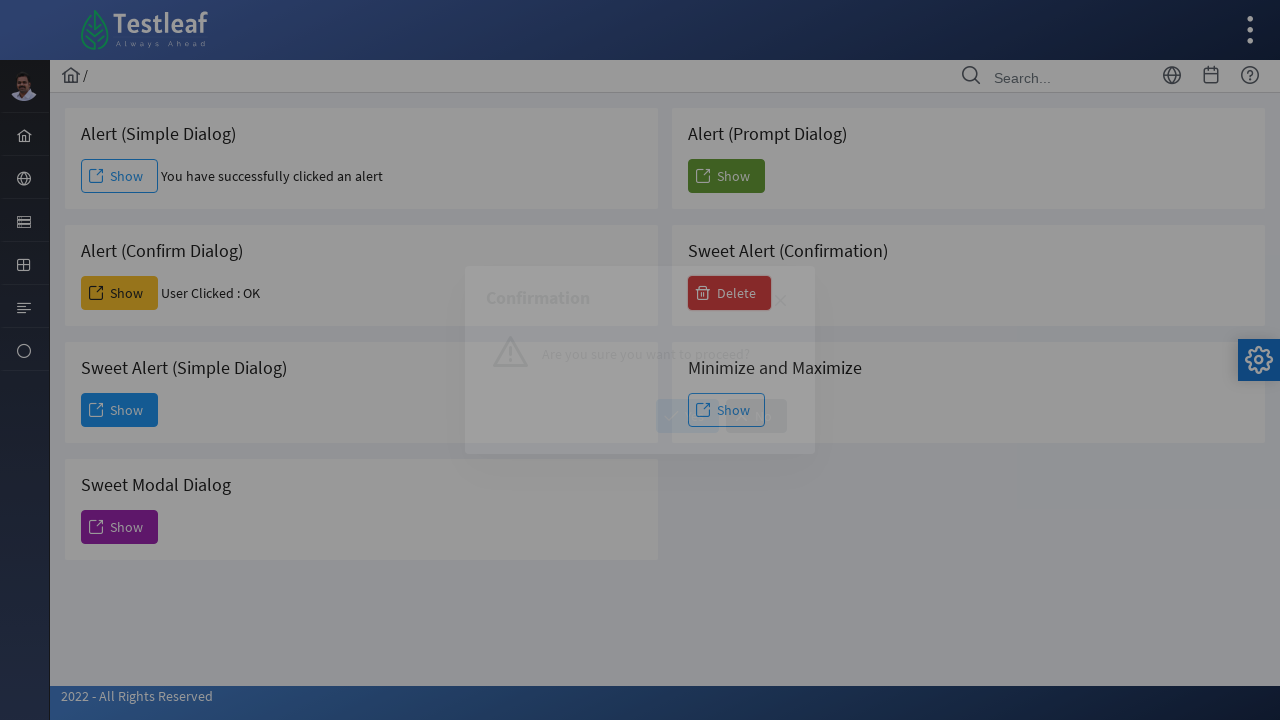

Waited for delete confirmation dialog to fully load
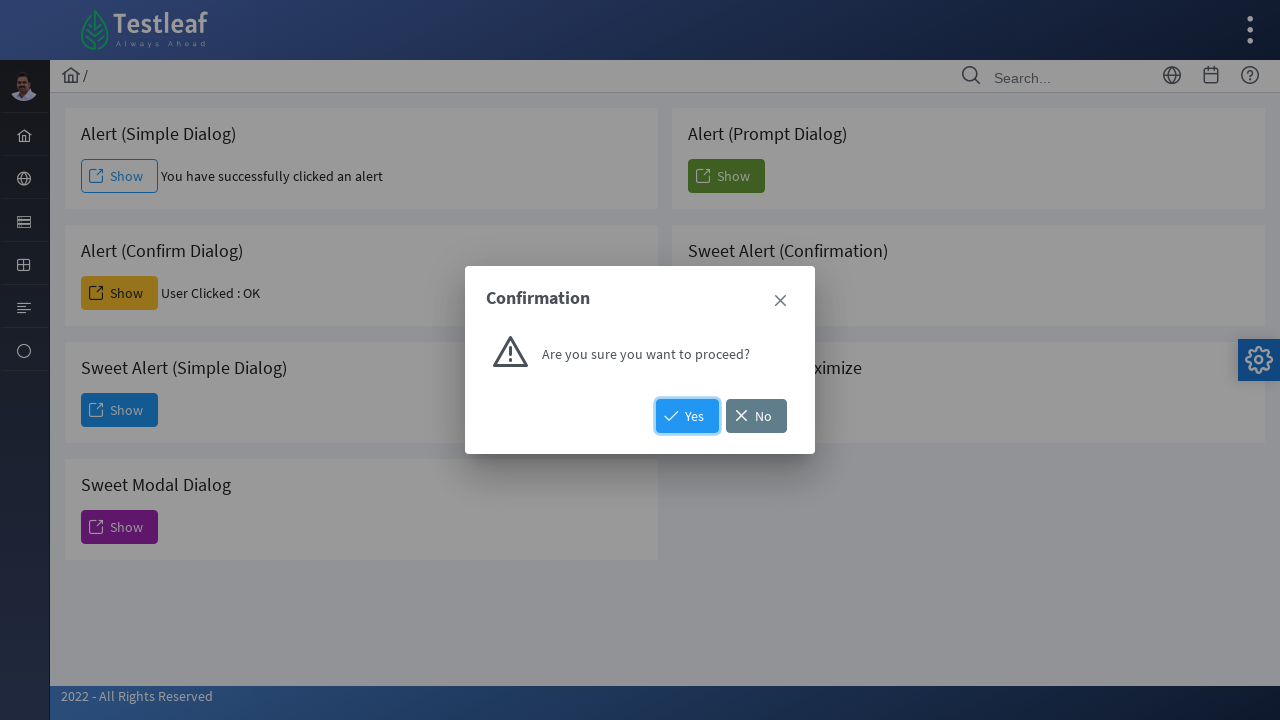

Confirmed deletion by clicking confirm button at (688, 416) on (//*[@id='j_idt88:j_idt108']/span[2])
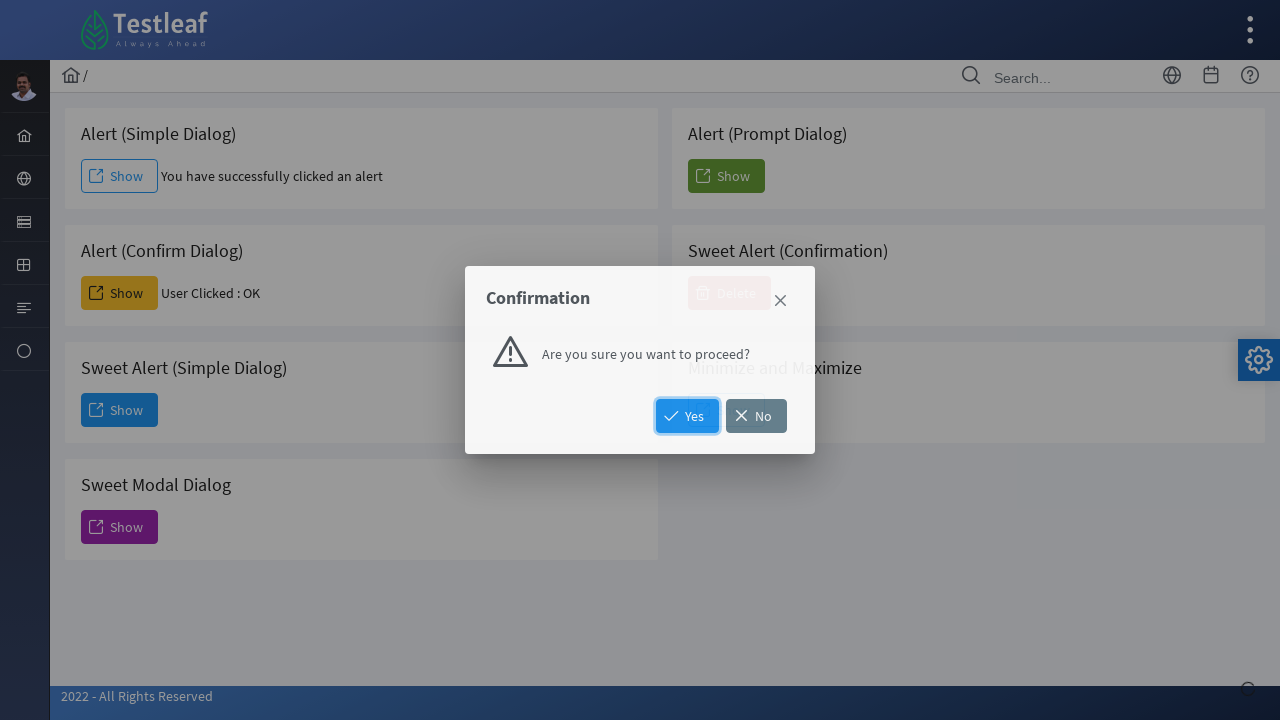

Clicked button to show prompt dialog at (726, 176) on #j_idt88\:j_idt104
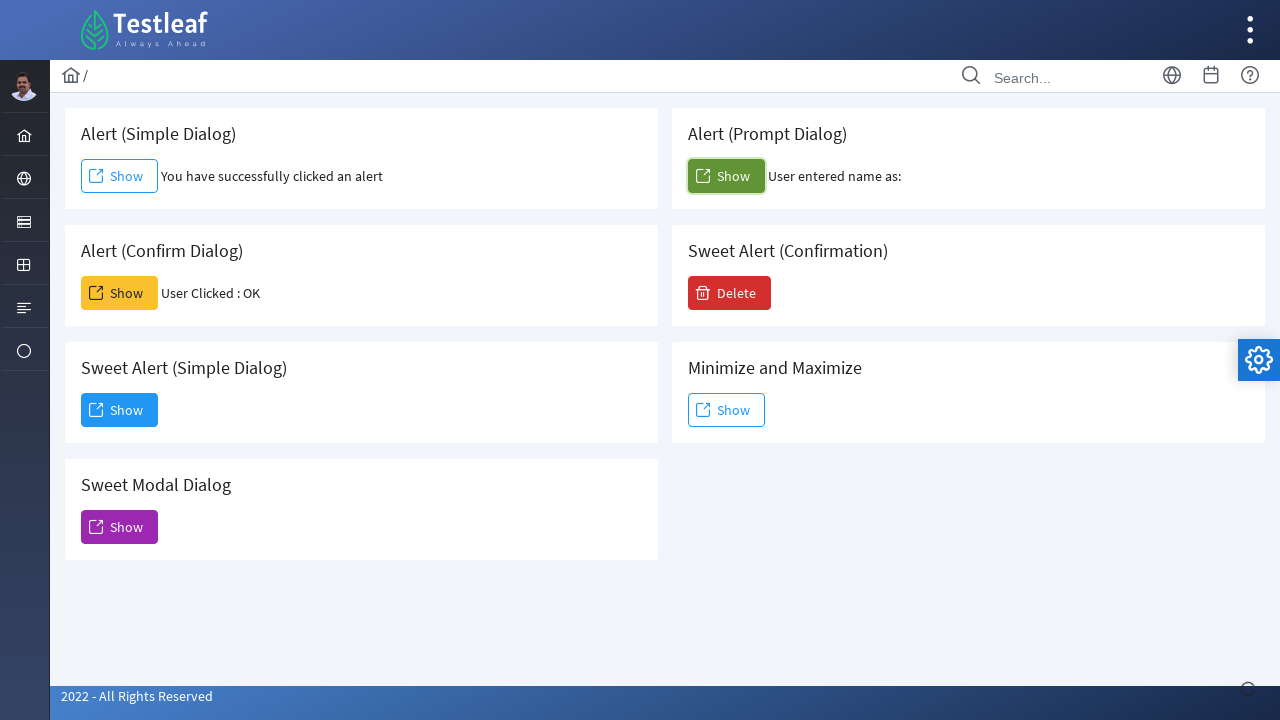

Waited for prompt dialog to fully load
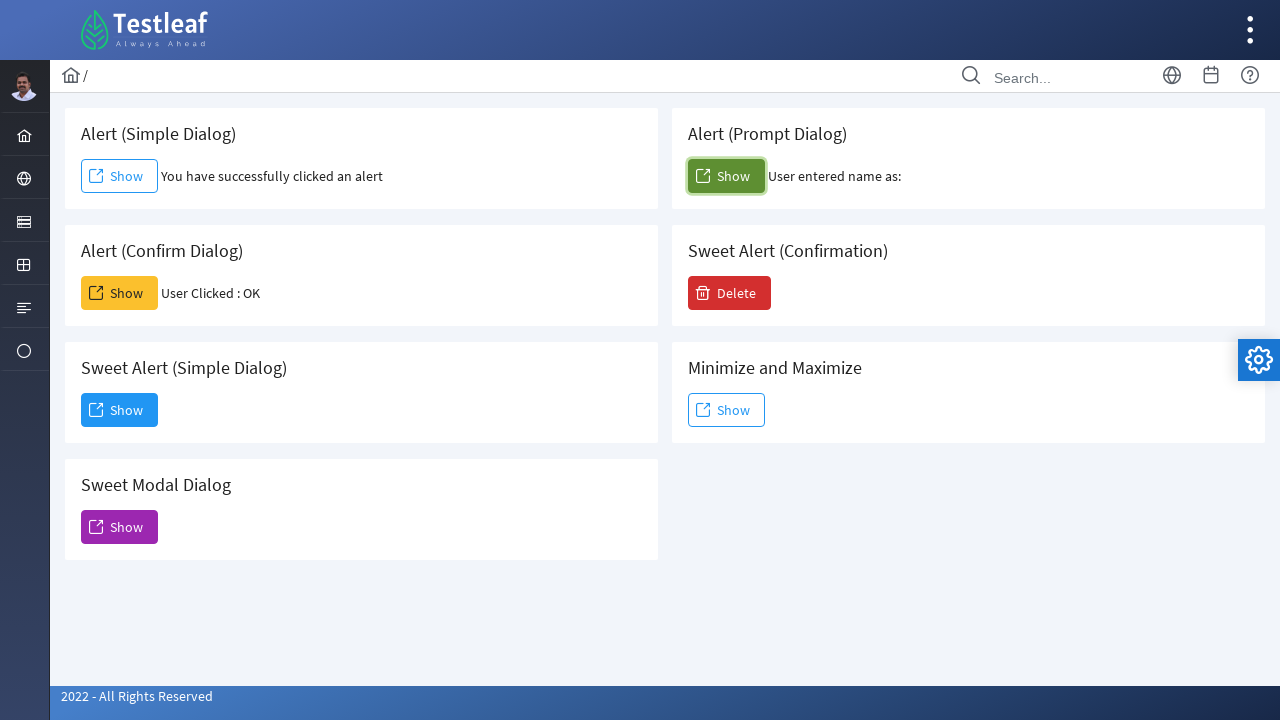

Accepted prompt dialog with text input 'Anusha'
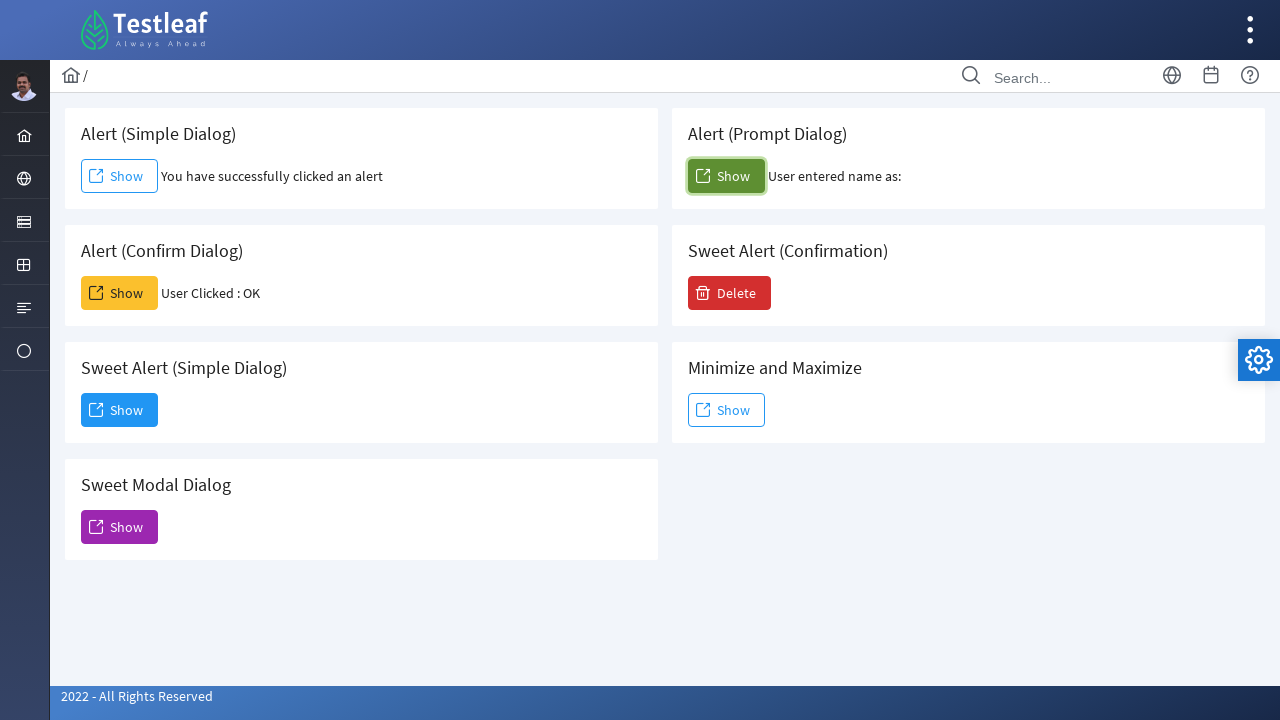

Clicked button to show minimize/maximize dialog at (726, 410) on #j_idt88\:j_idt111
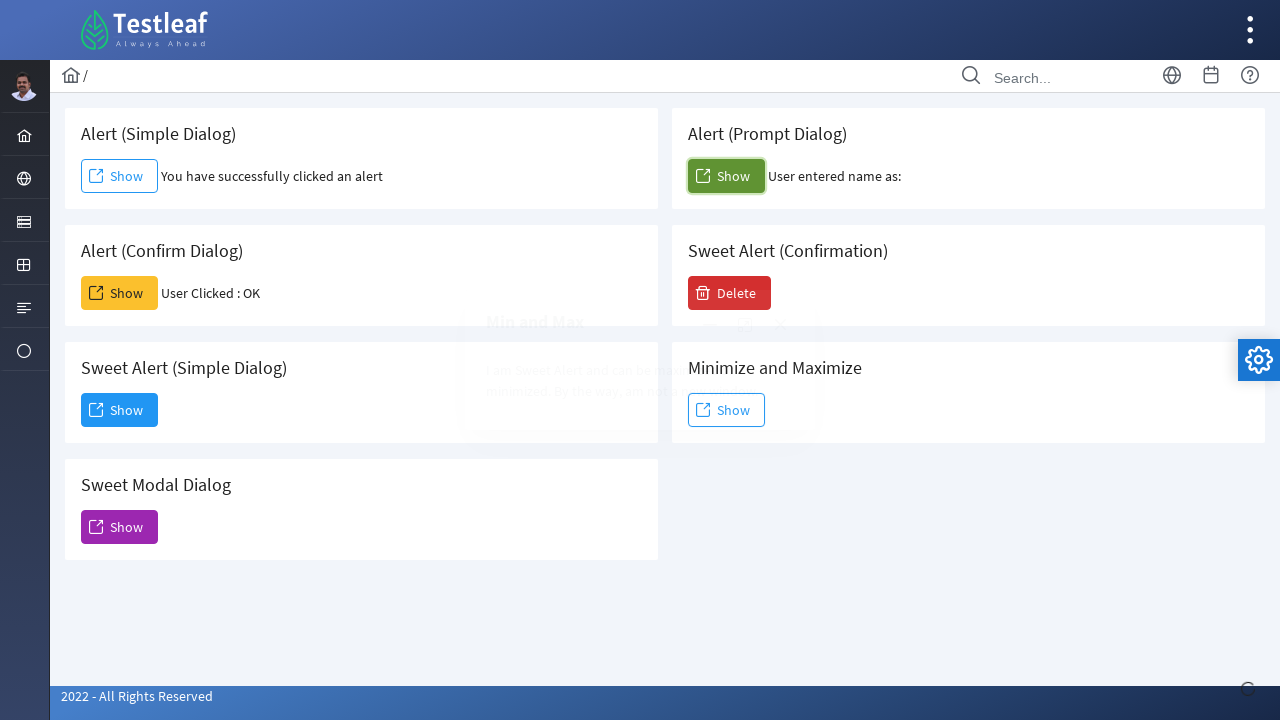

Waited for minimize/maximize dialog to fully load
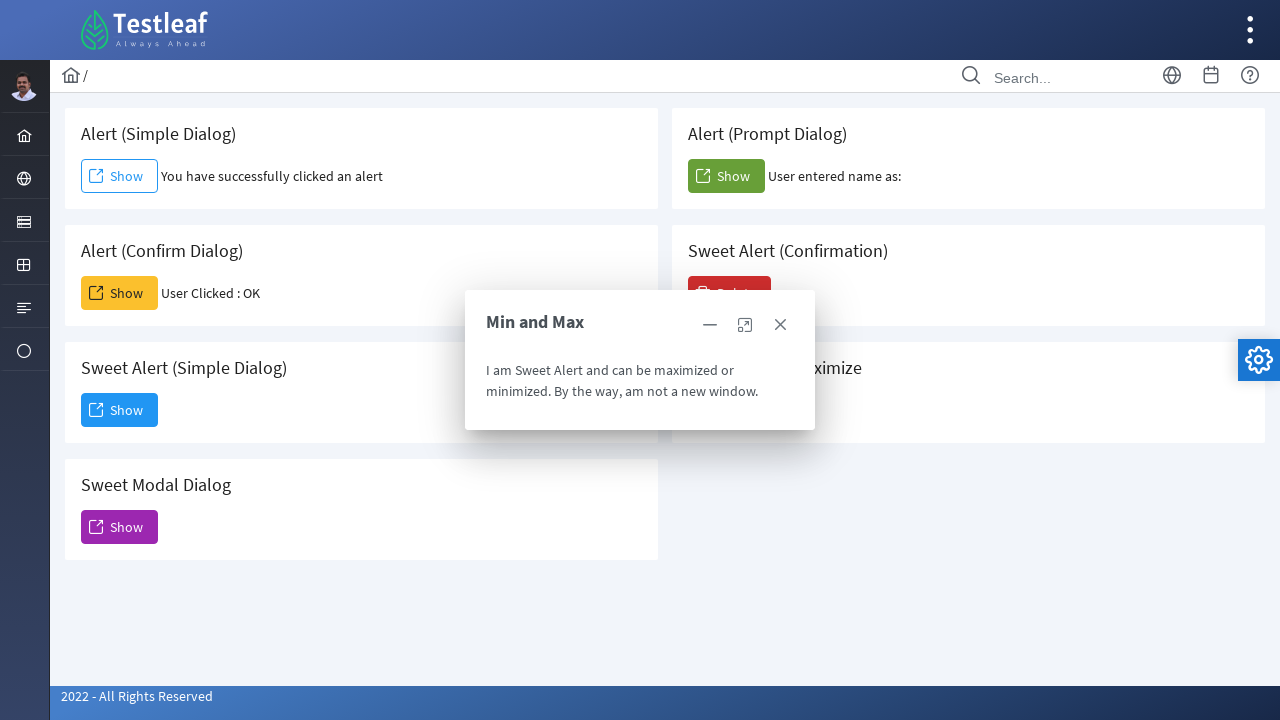

Clicked minimize button on dialog at (745, 325) on xpath=//*[@id='j_idt88:j_idt112']/div[1]/a[2]
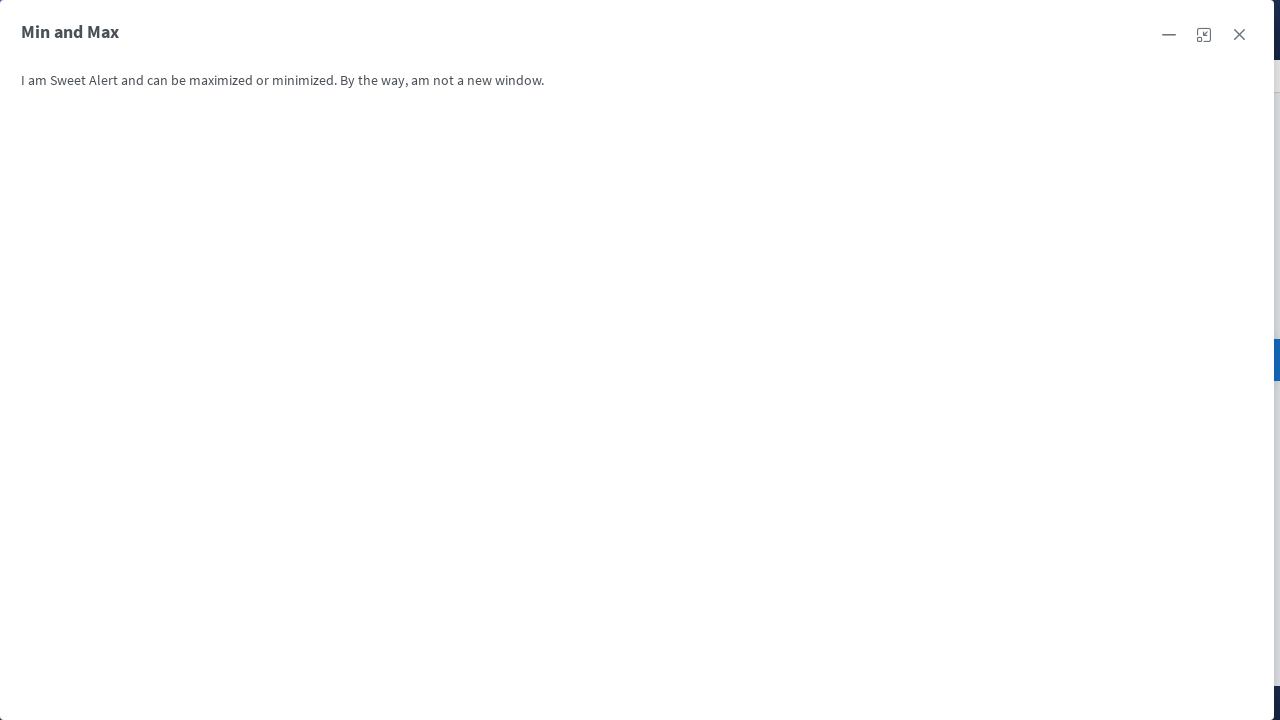

Waited after minimizing dialog
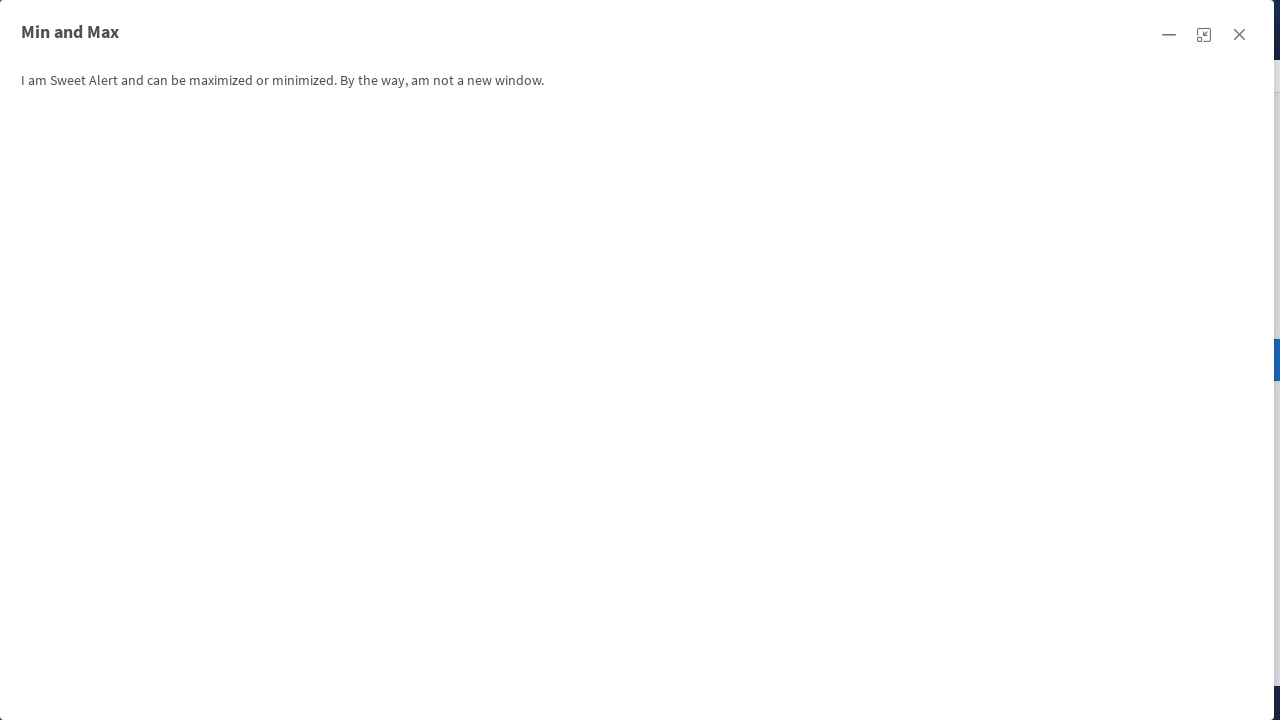

Clicked maximize button to restore dialog at (1239, 35) on xpath=//*[@id='j_idt88:j_idt112']/div[1]/a[1]
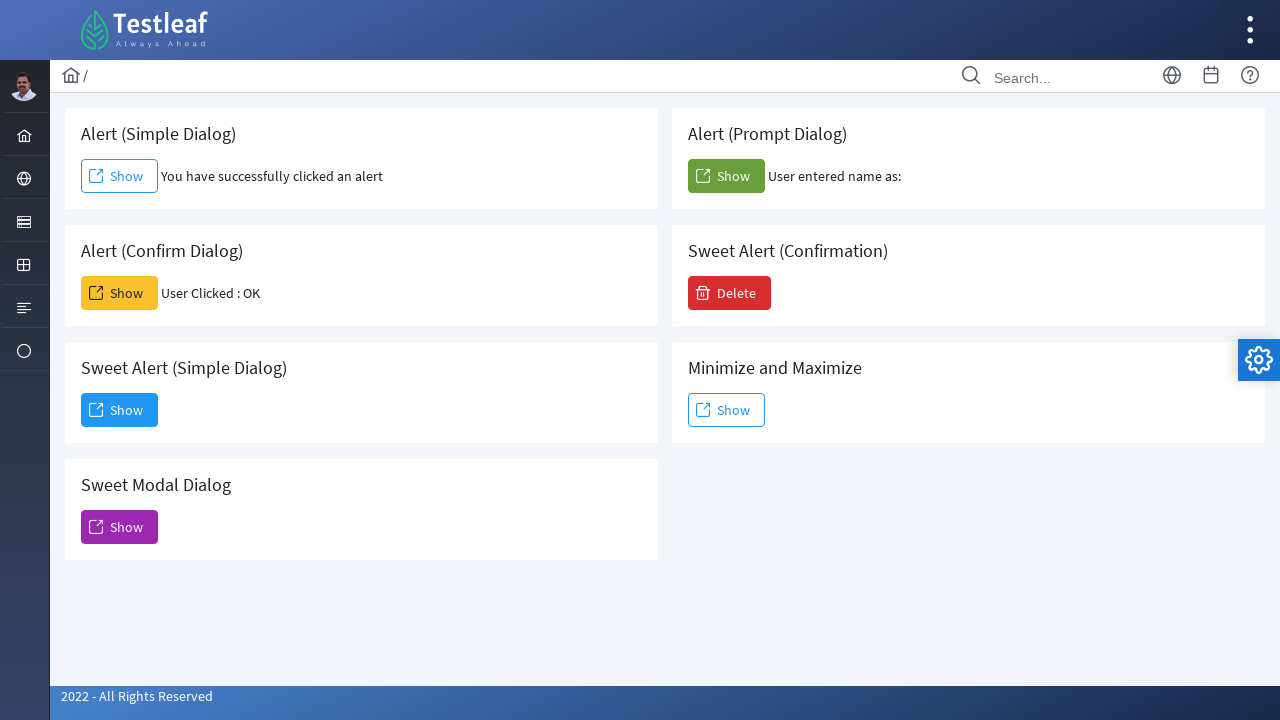

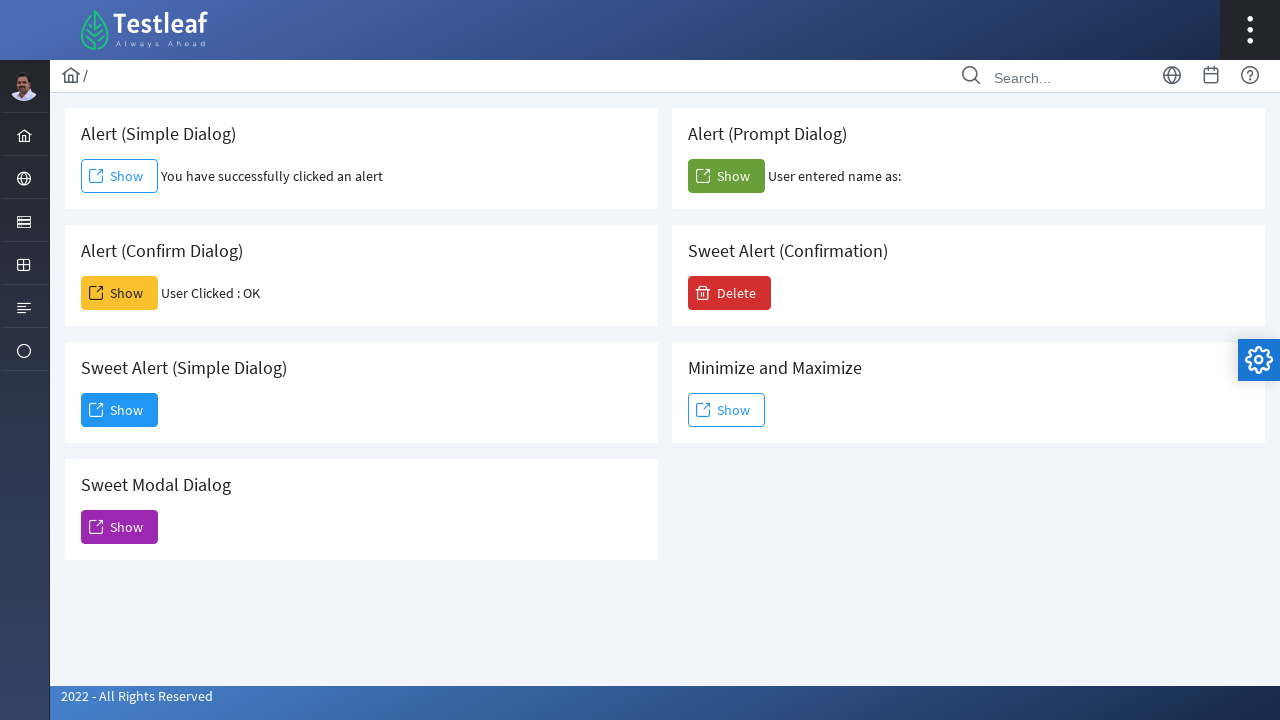